Tests that todo data persists after page reload.

Starting URL: https://demo.playwright.dev/todomvc

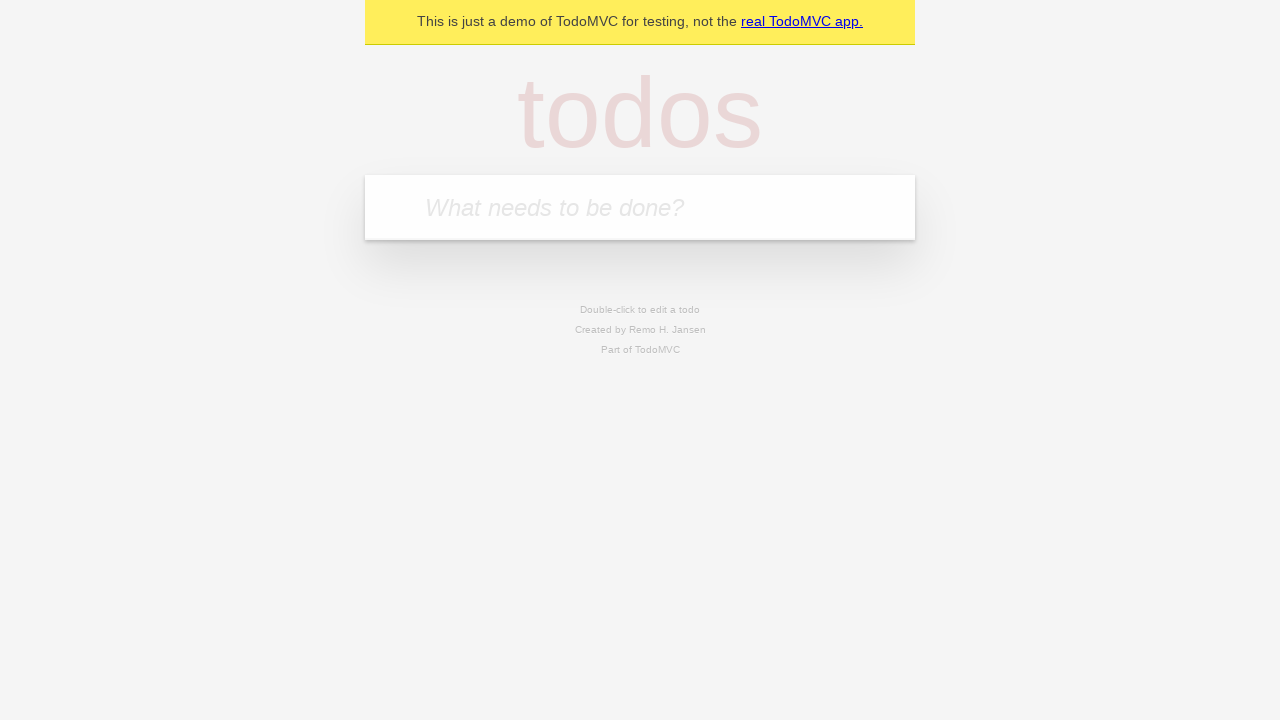

Filled new todo input with 'buy some cheese' on .new-todo
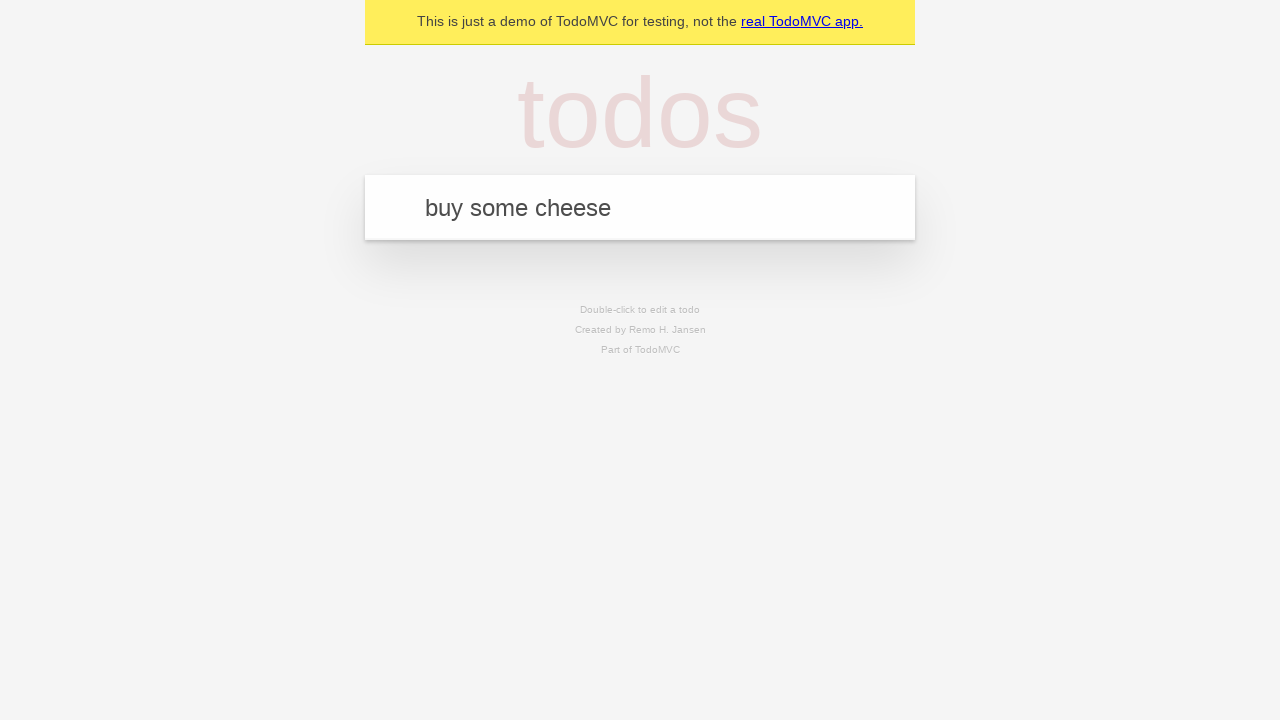

Pressed Enter to create first todo item on .new-todo
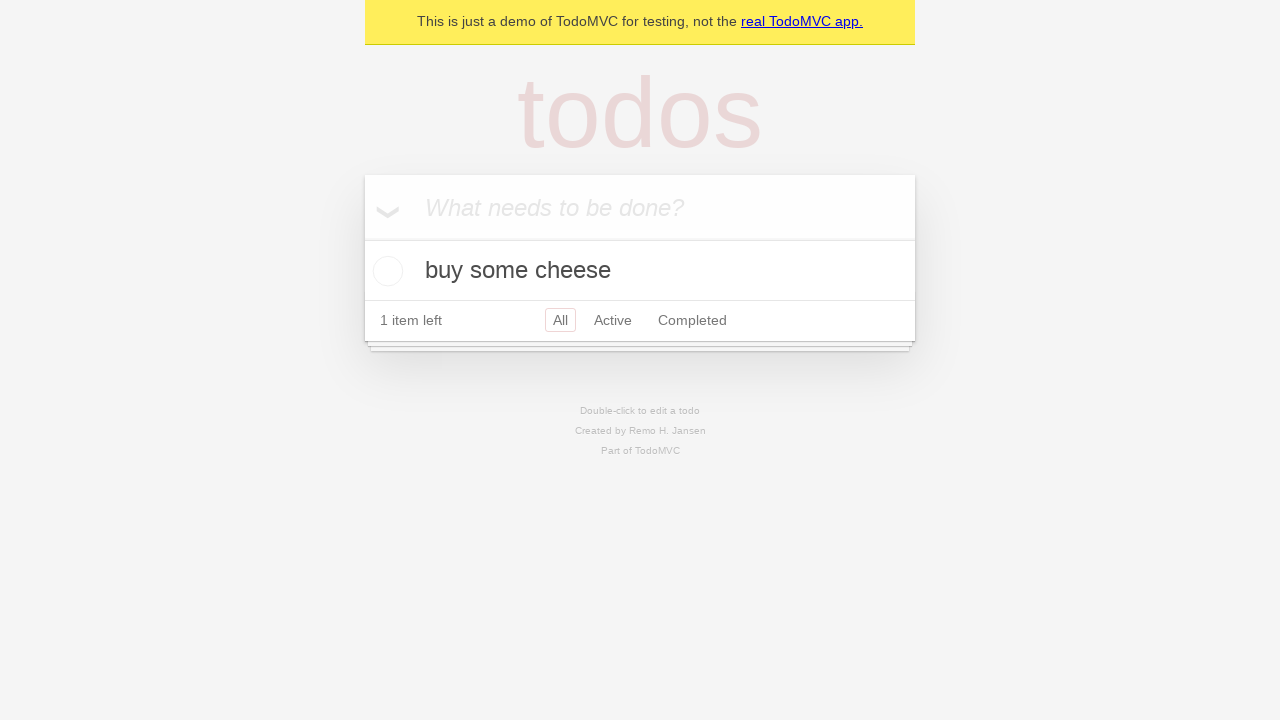

Filled new todo input with 'feed the cat' on .new-todo
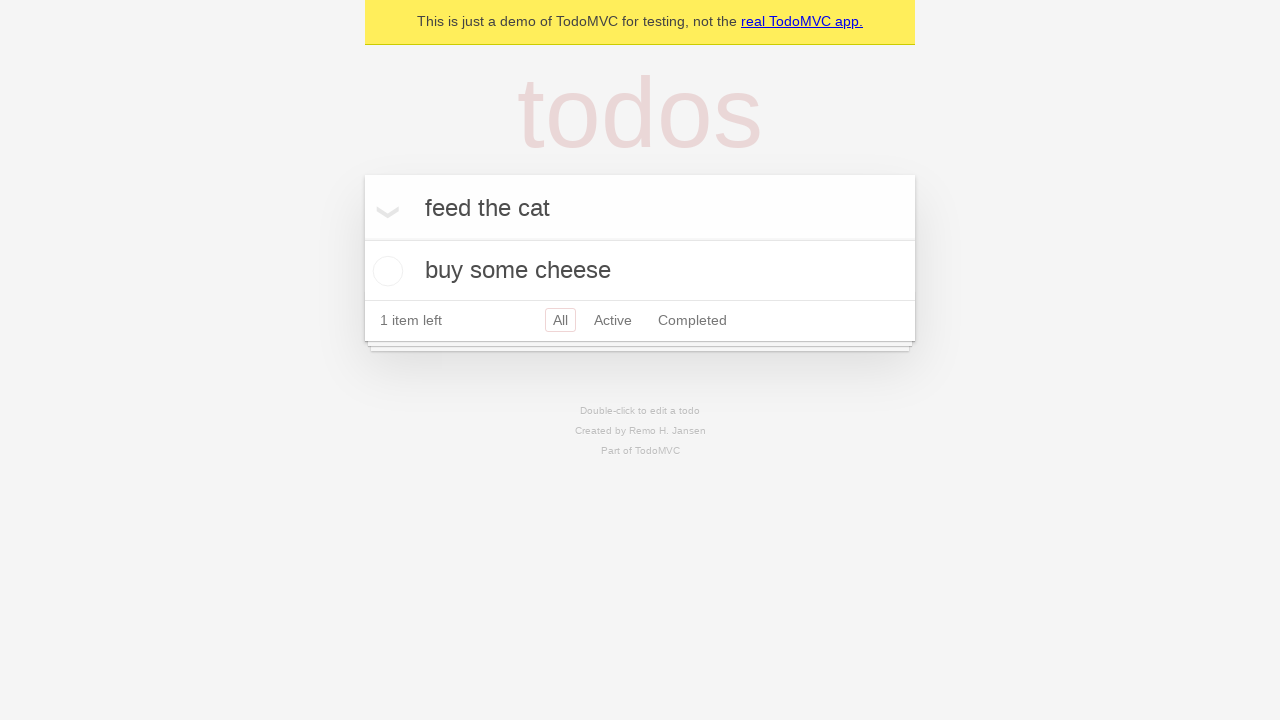

Pressed Enter to create second todo item on .new-todo
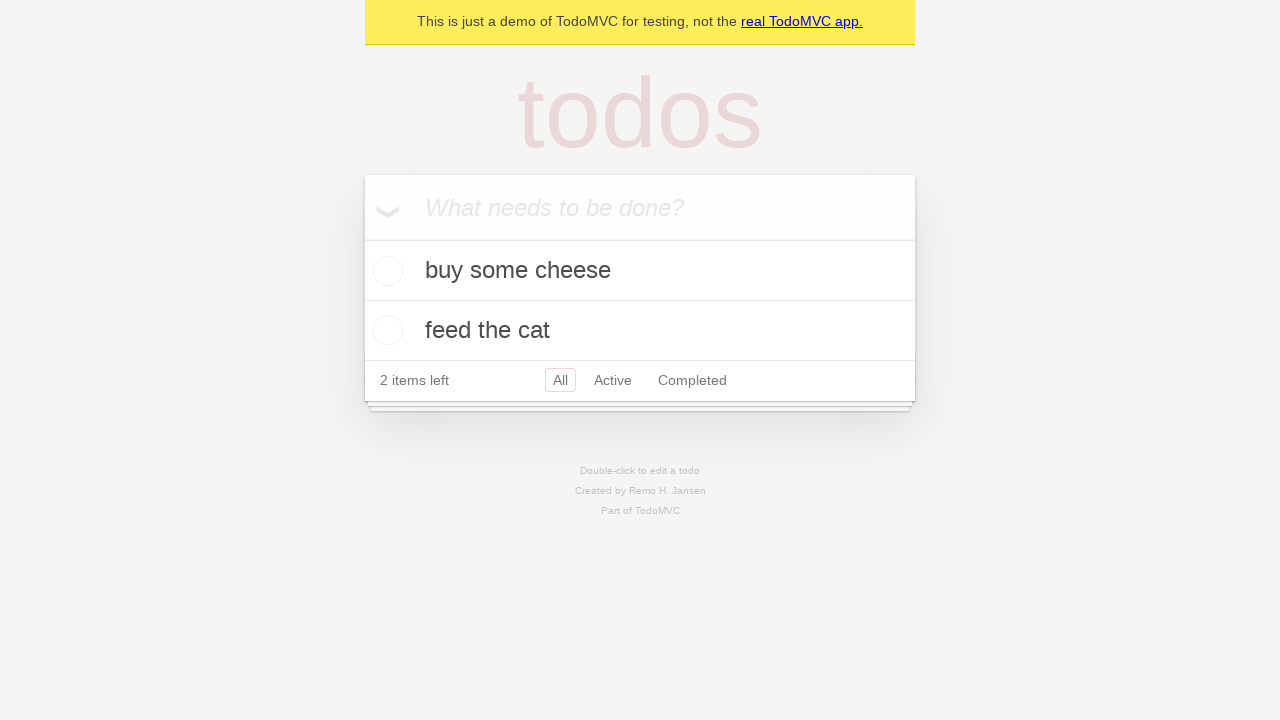

Waited for both todo items to appear in the list
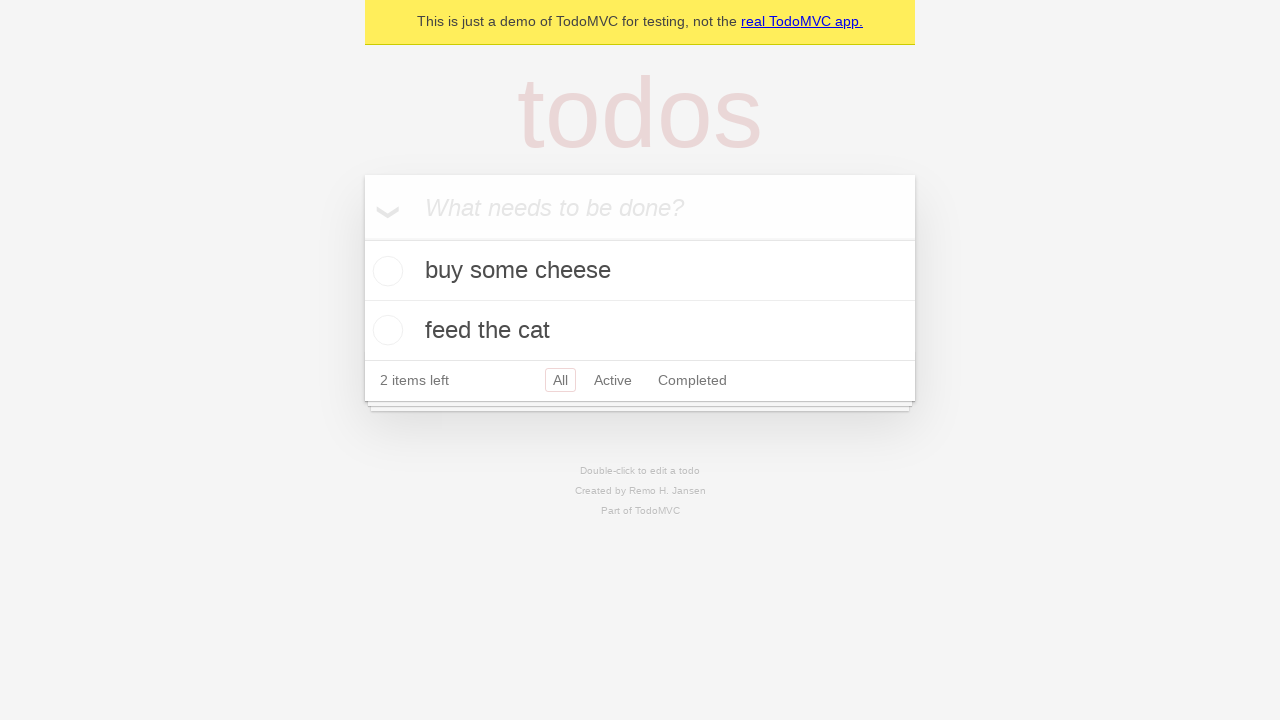

Checked the first todo item as complete at (385, 271) on .todo-list li >> nth=0 >> .toggle
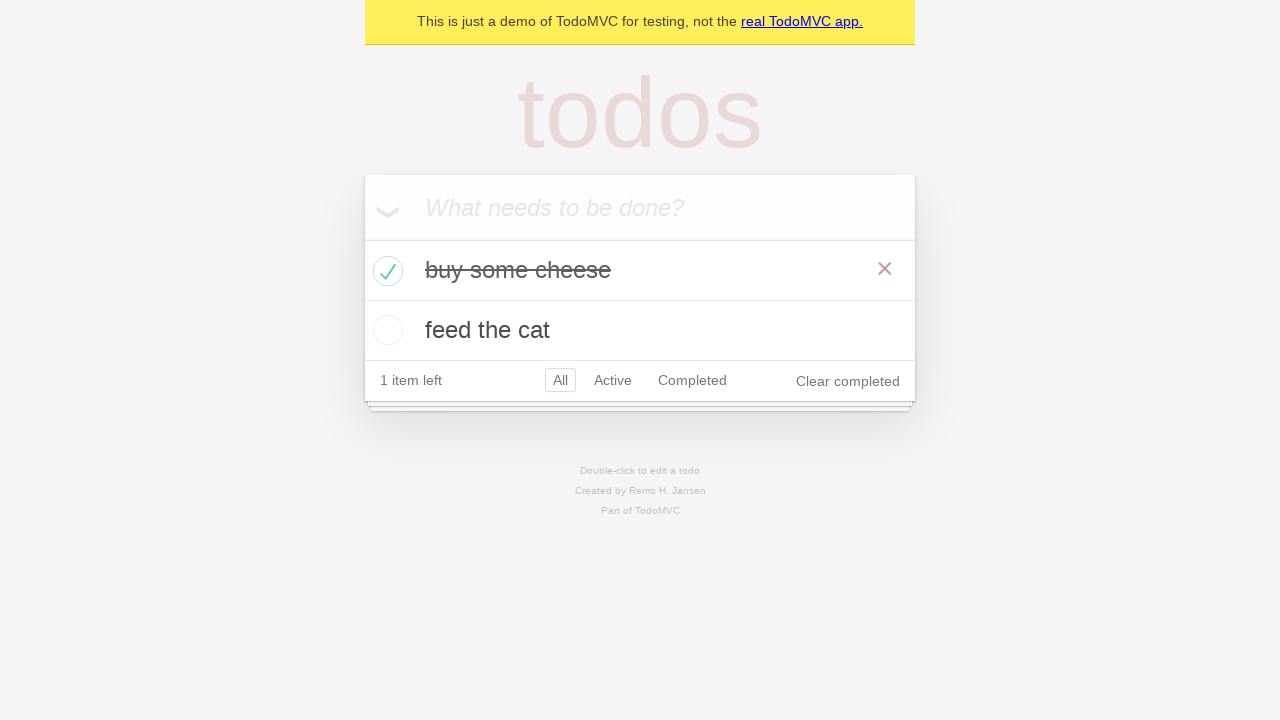

Reloaded the page to test data persistence
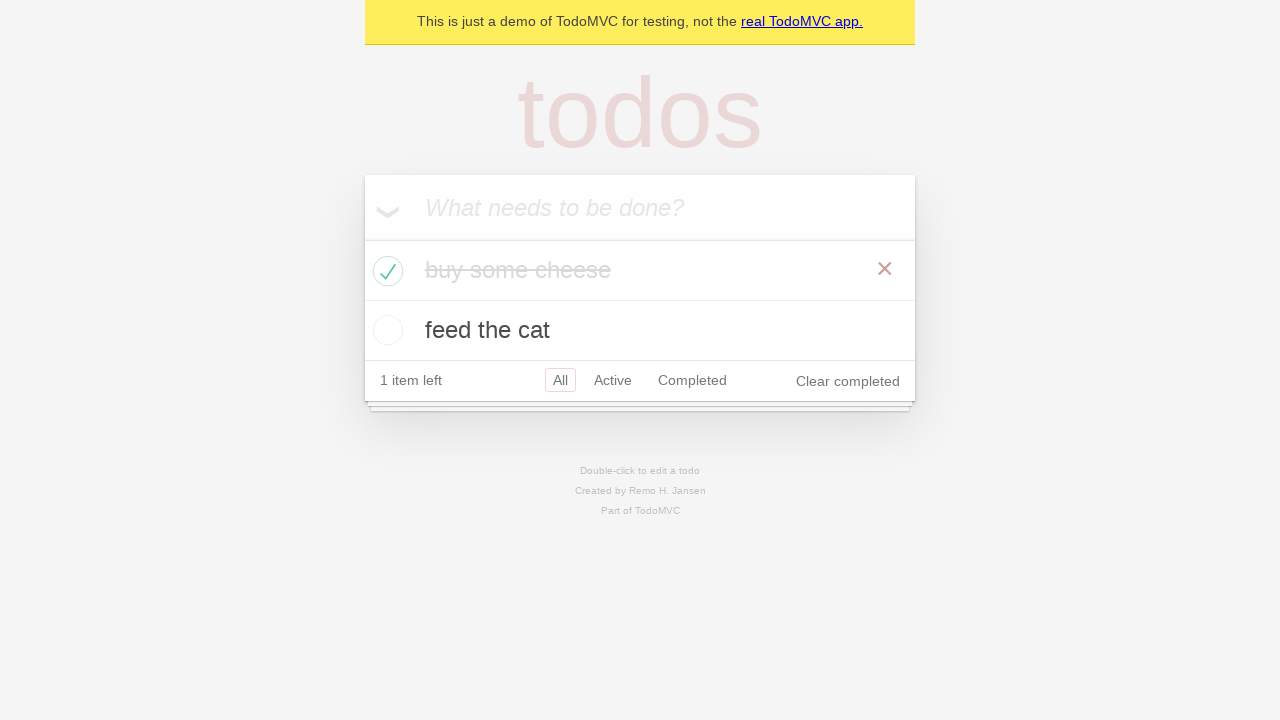

Waited for todo items to reappear after page reload, confirming data persistence
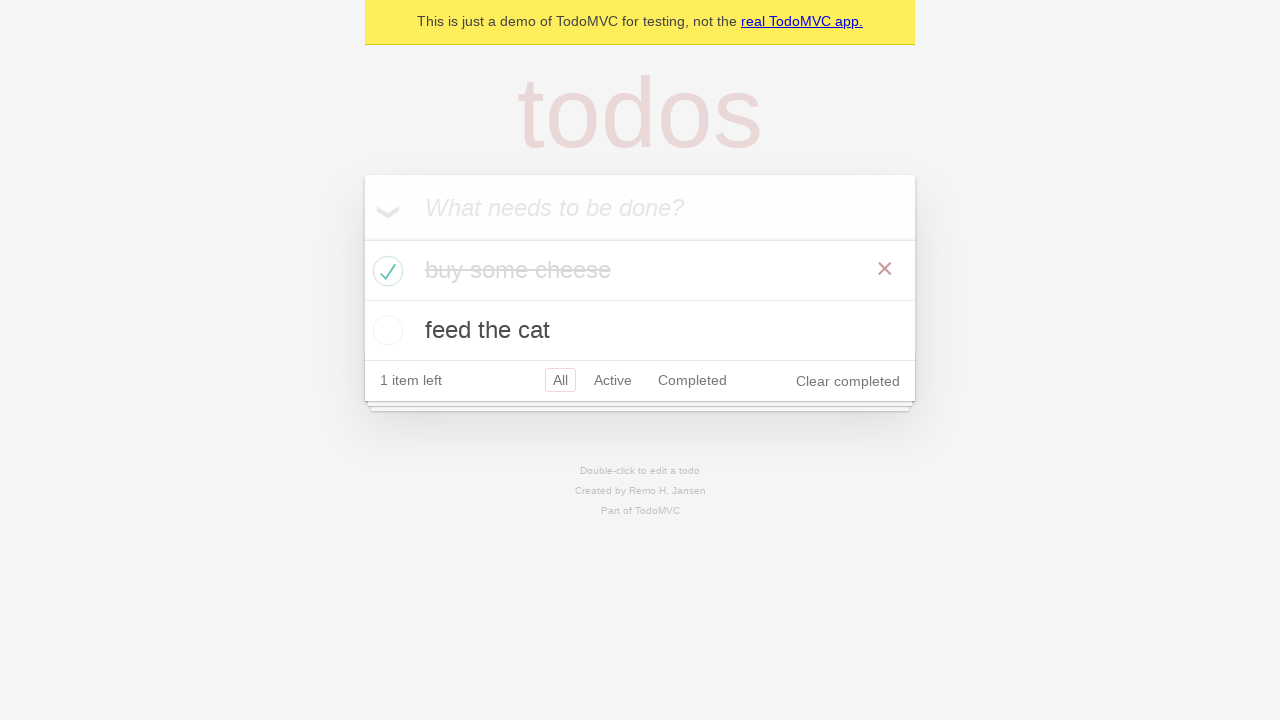

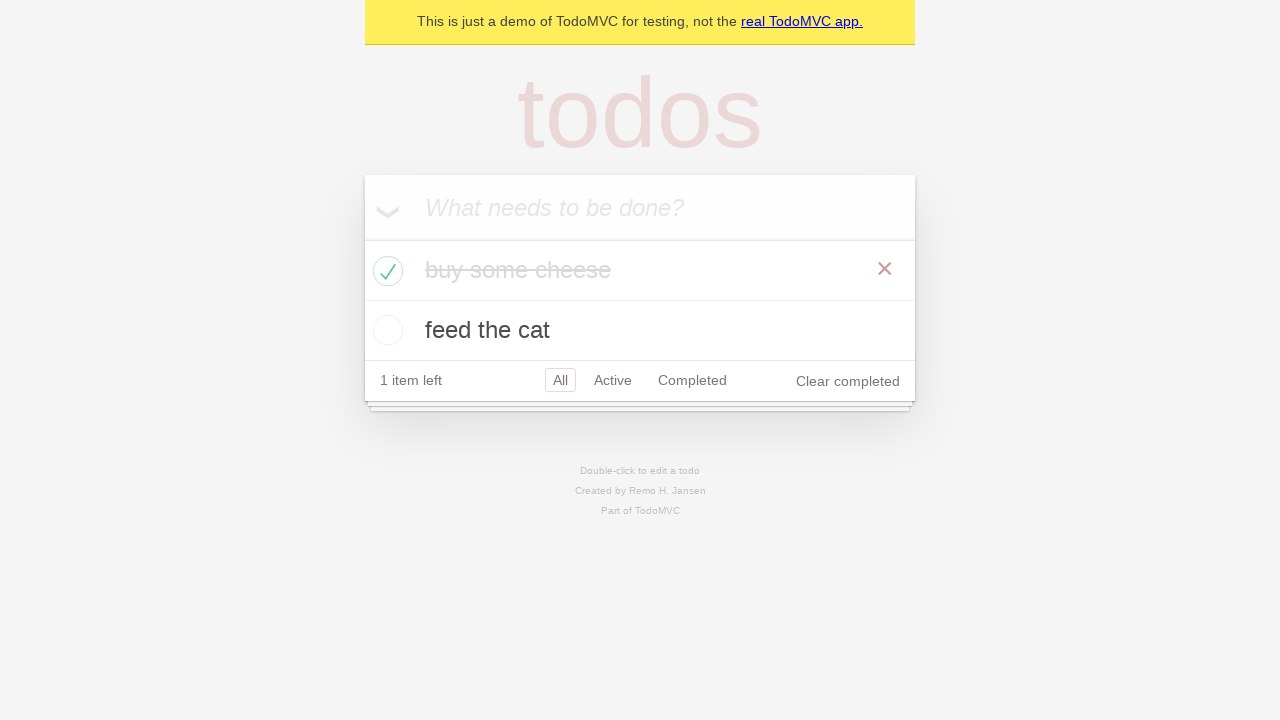